Navigates to the nth-solutions website and clicks on a menu item

Starting URL: https://nth-solutions.com/

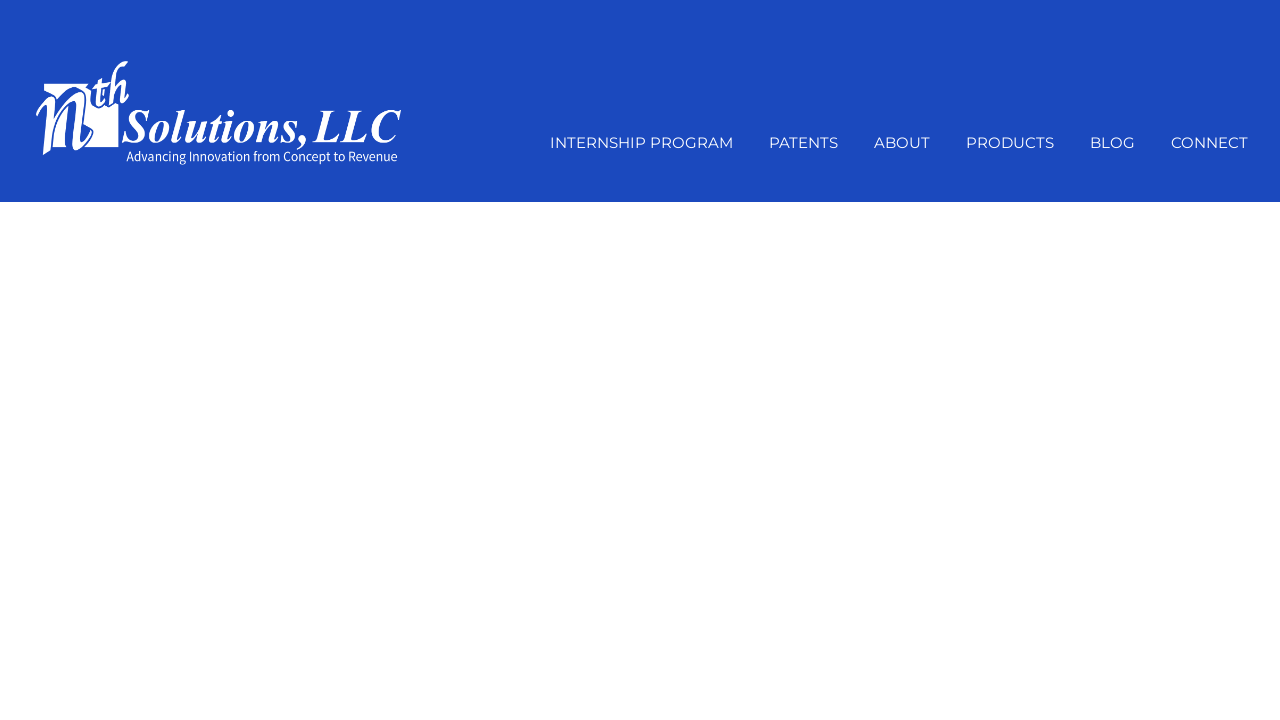

Navigated to nth-solutions.com
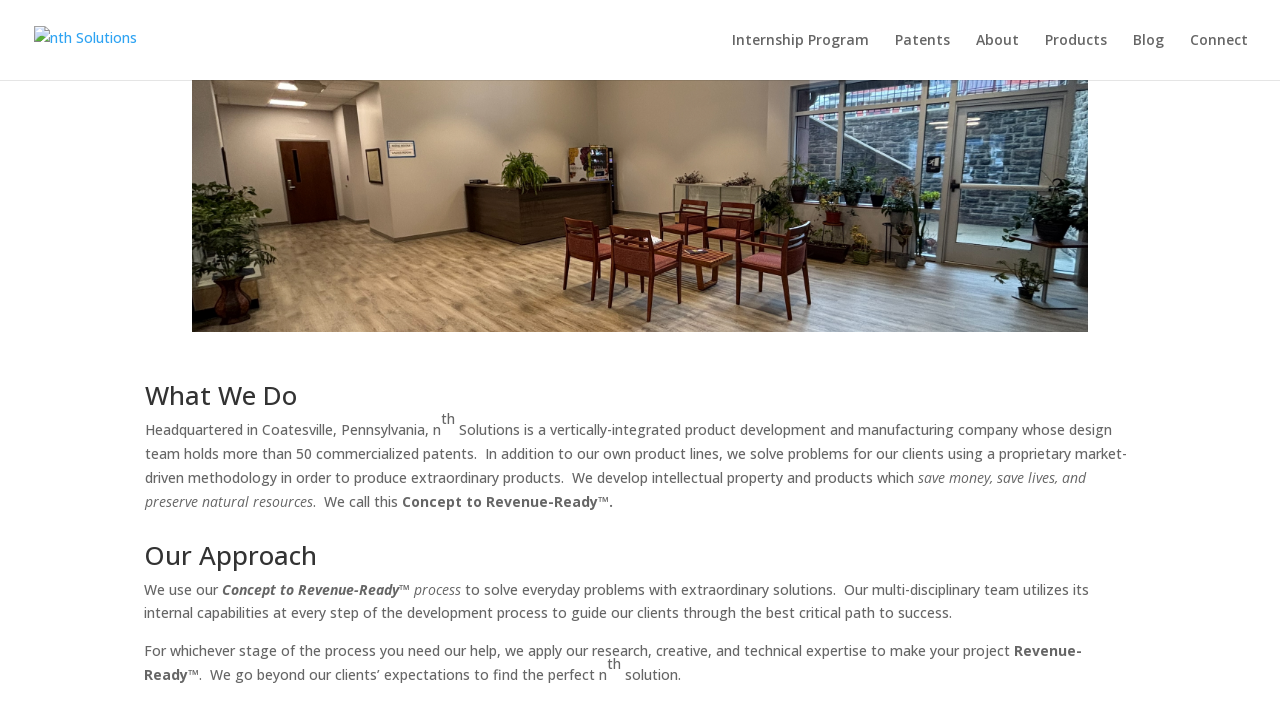

Clicked on menu item at (1087, 56) on #menu-item-290
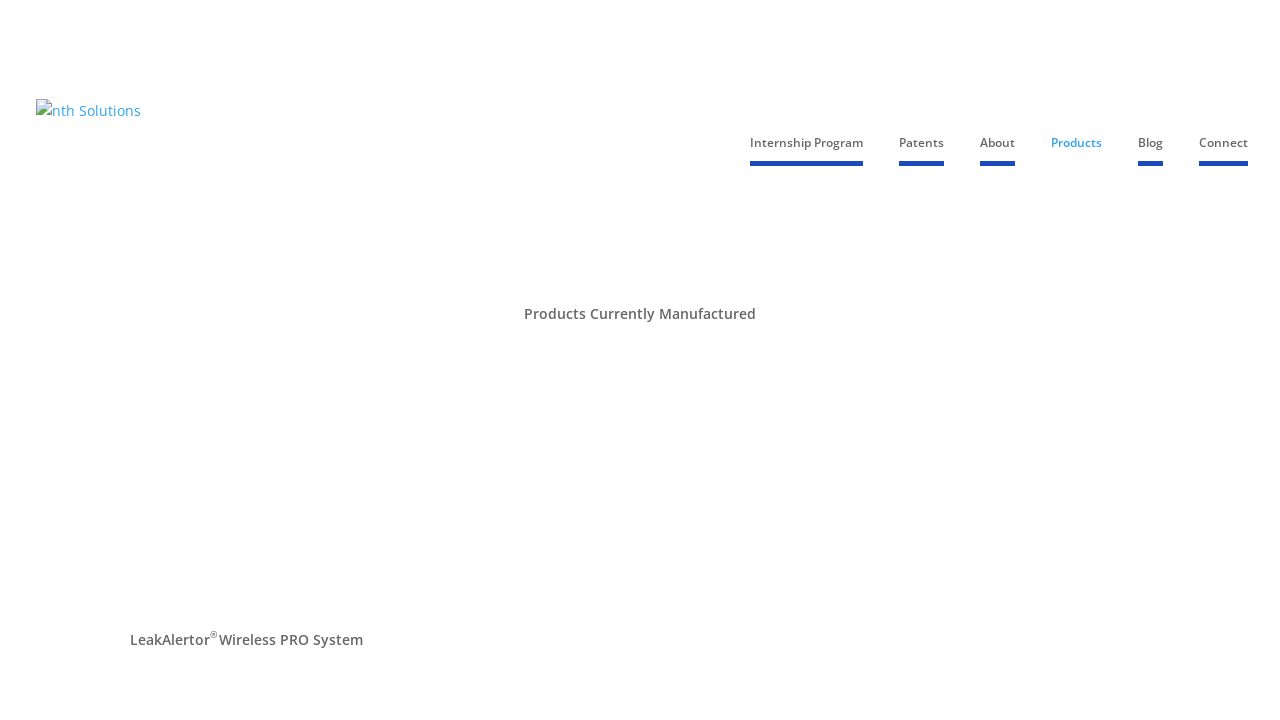

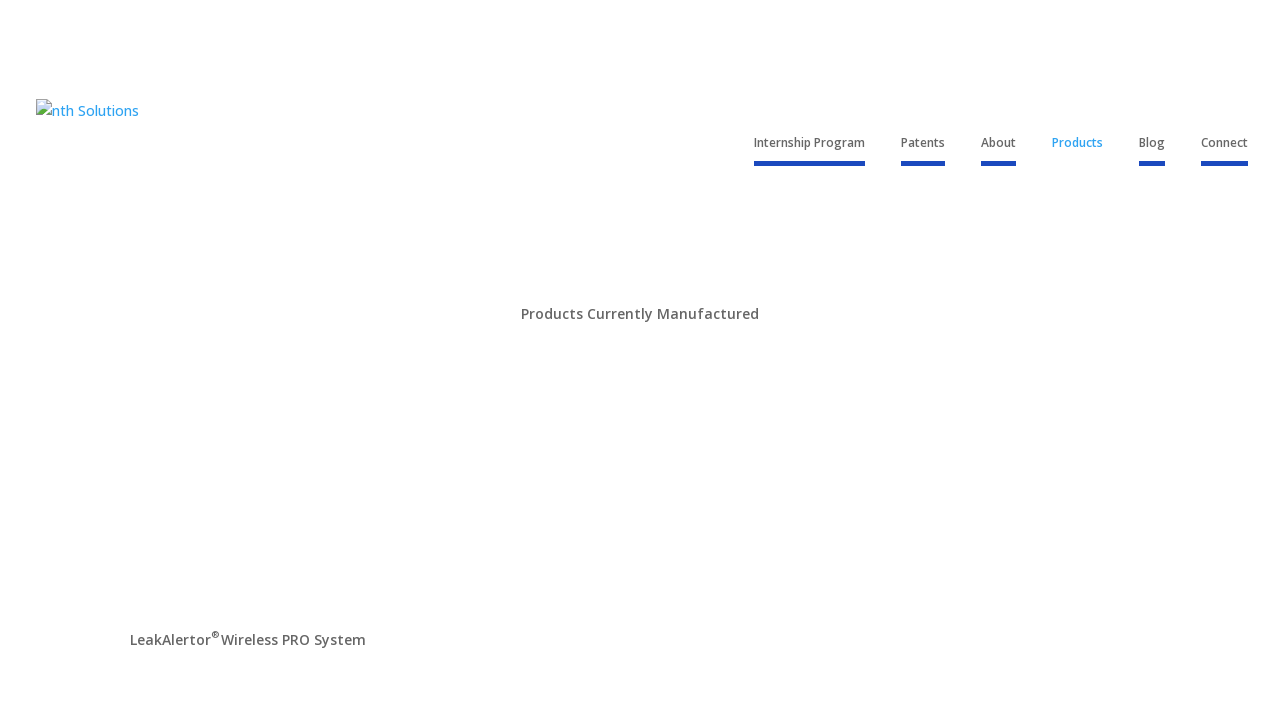